Tests adding jQuery Growl notifications to a page by injecting jQuery, jQuery Growl library, and styles via JavaScript, then displaying a notification message.

Starting URL: http://the-internet.herokuapp.com

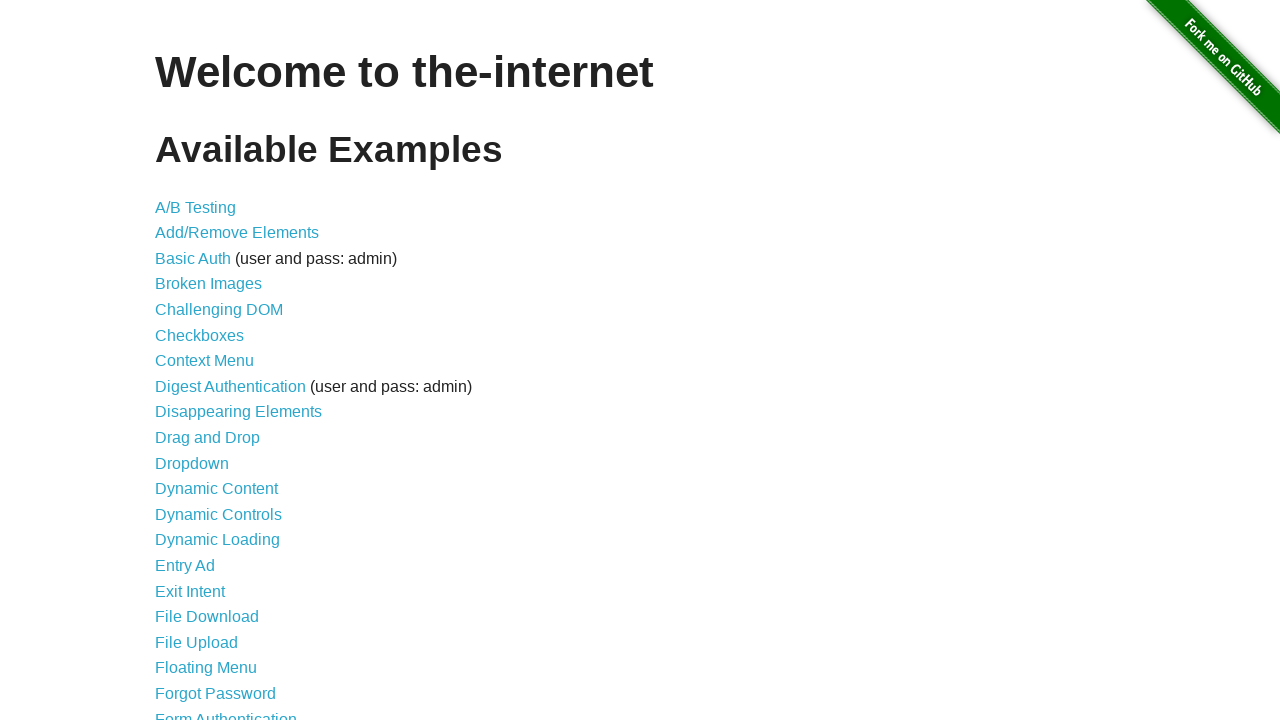

Injected jQuery library into page if not already present
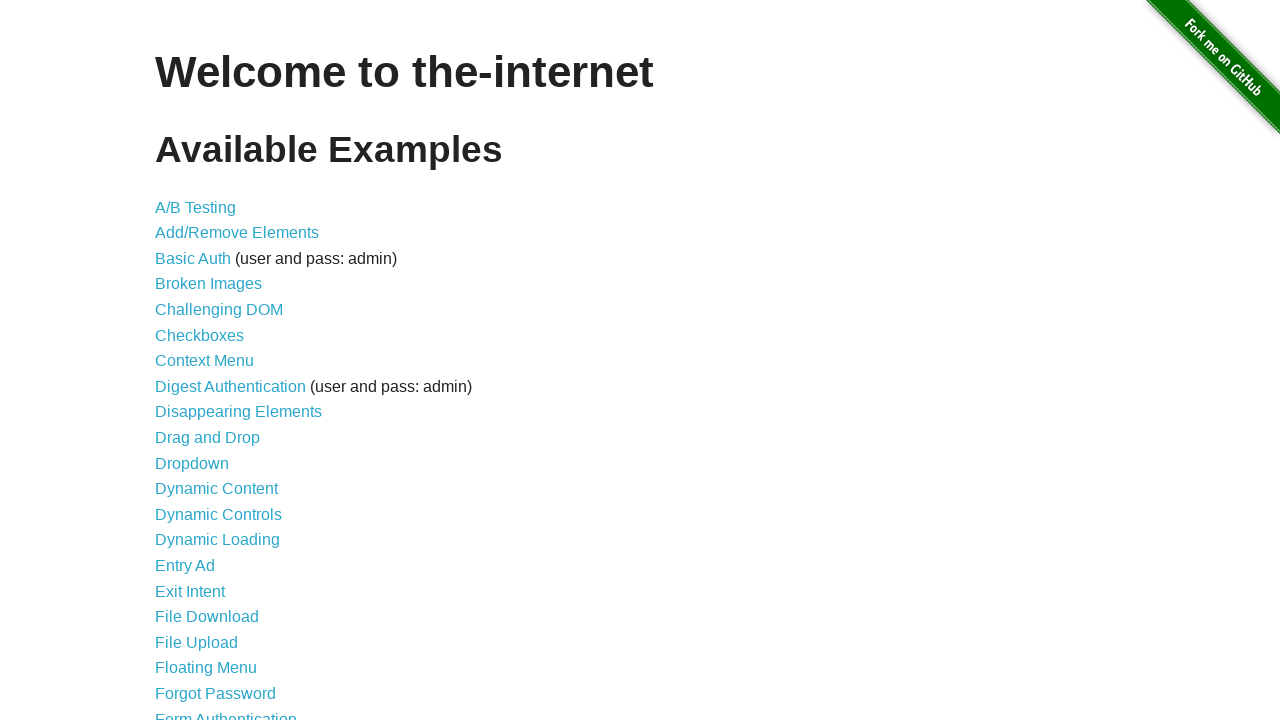

Verified jQuery loaded successfully
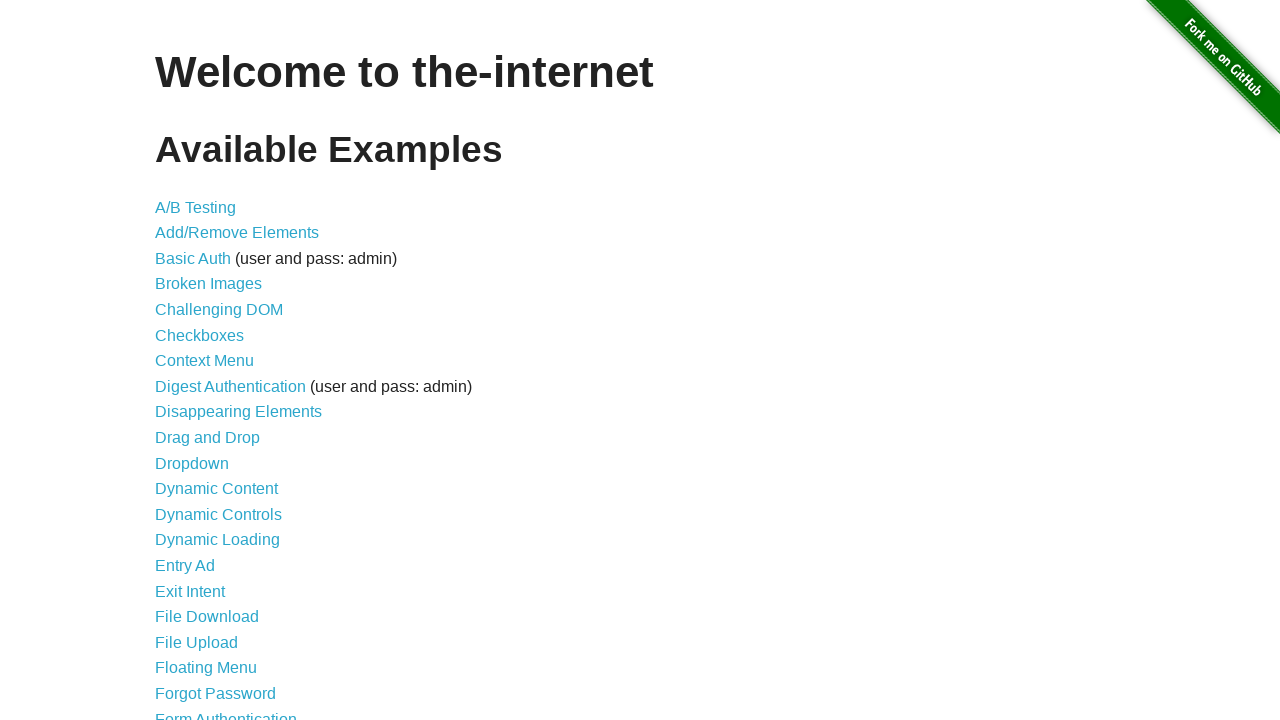

Injected jQuery Growl library into page
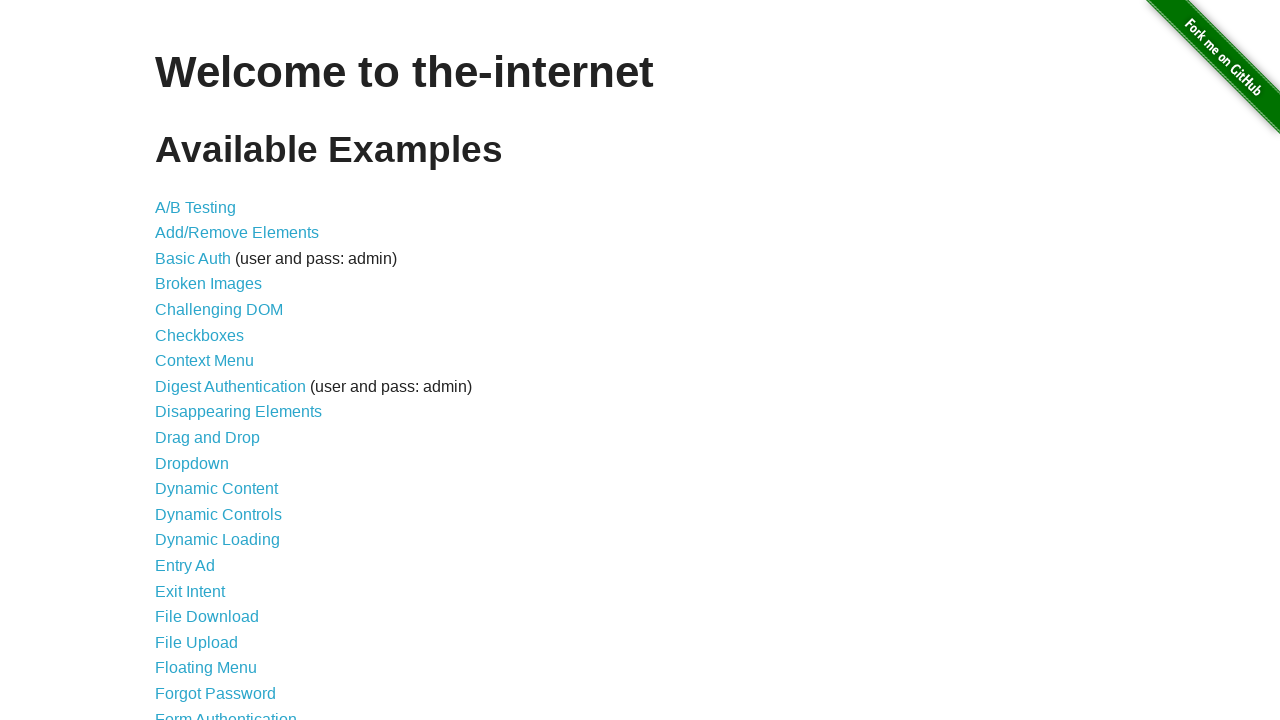

Added jQuery Growl CSS stylesheet to page
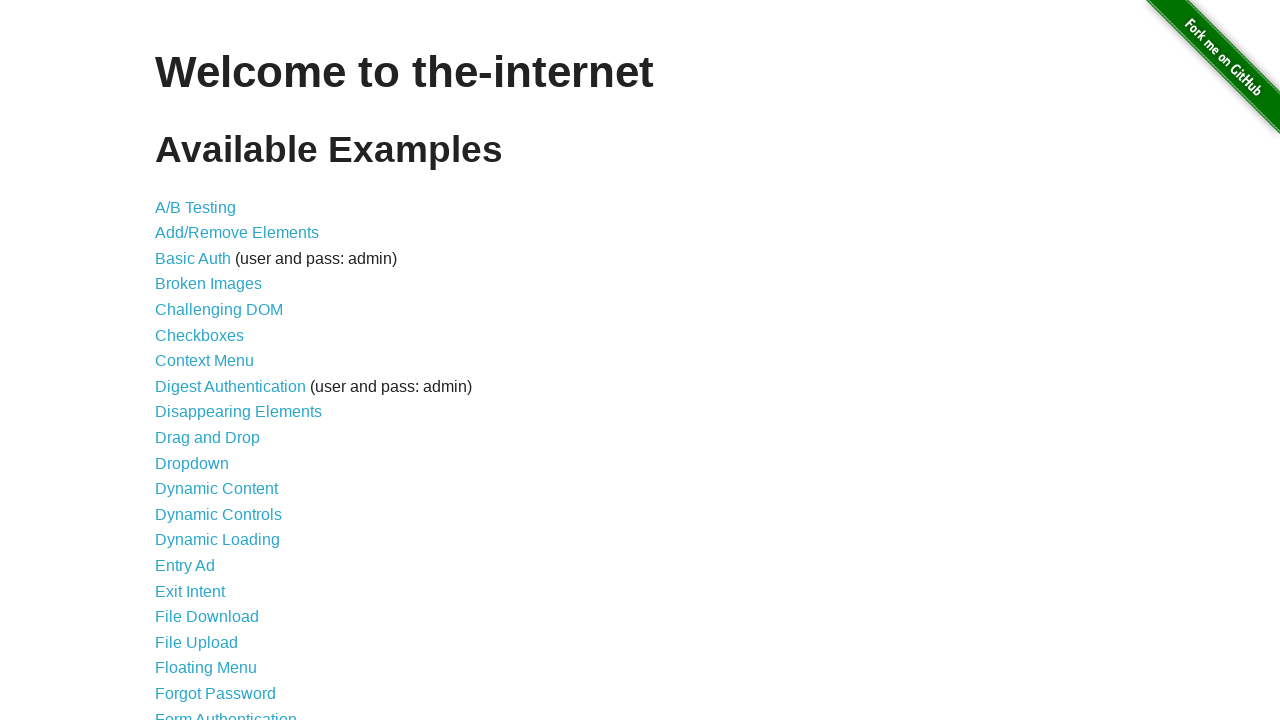

Verified jQuery Growl function is available
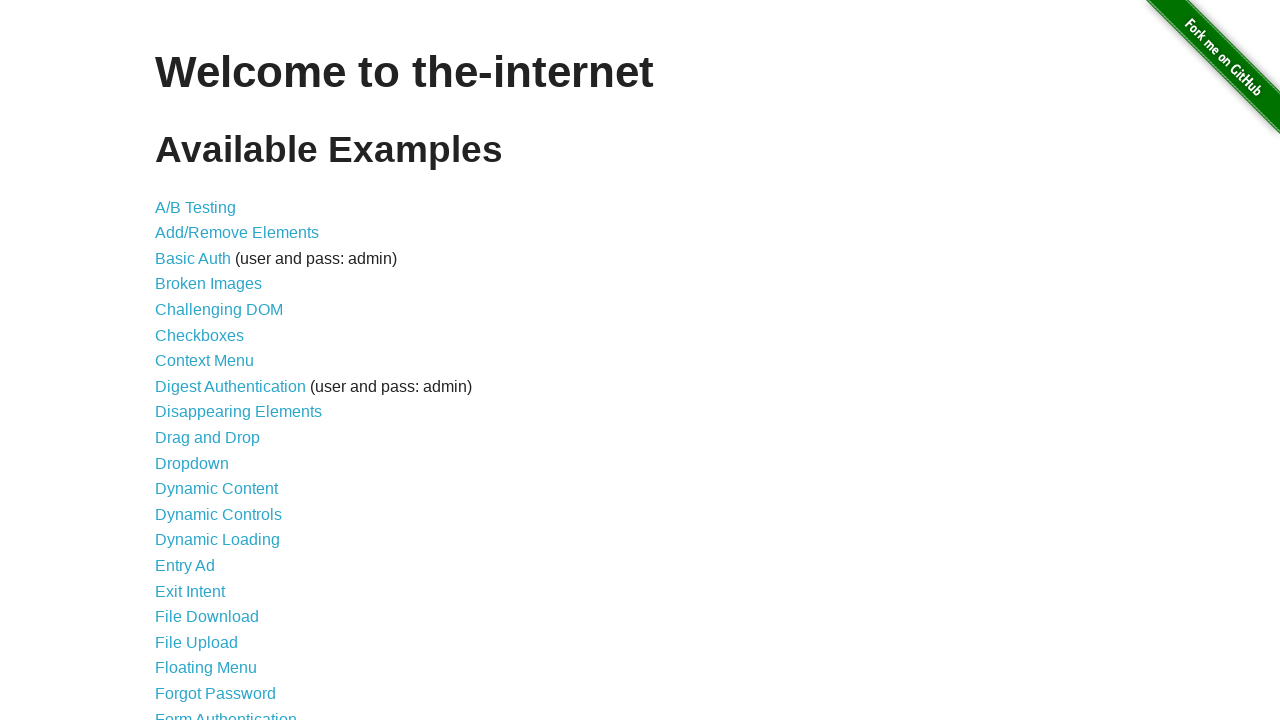

Displayed jQuery Growl notification with title 'GET' and message '/'
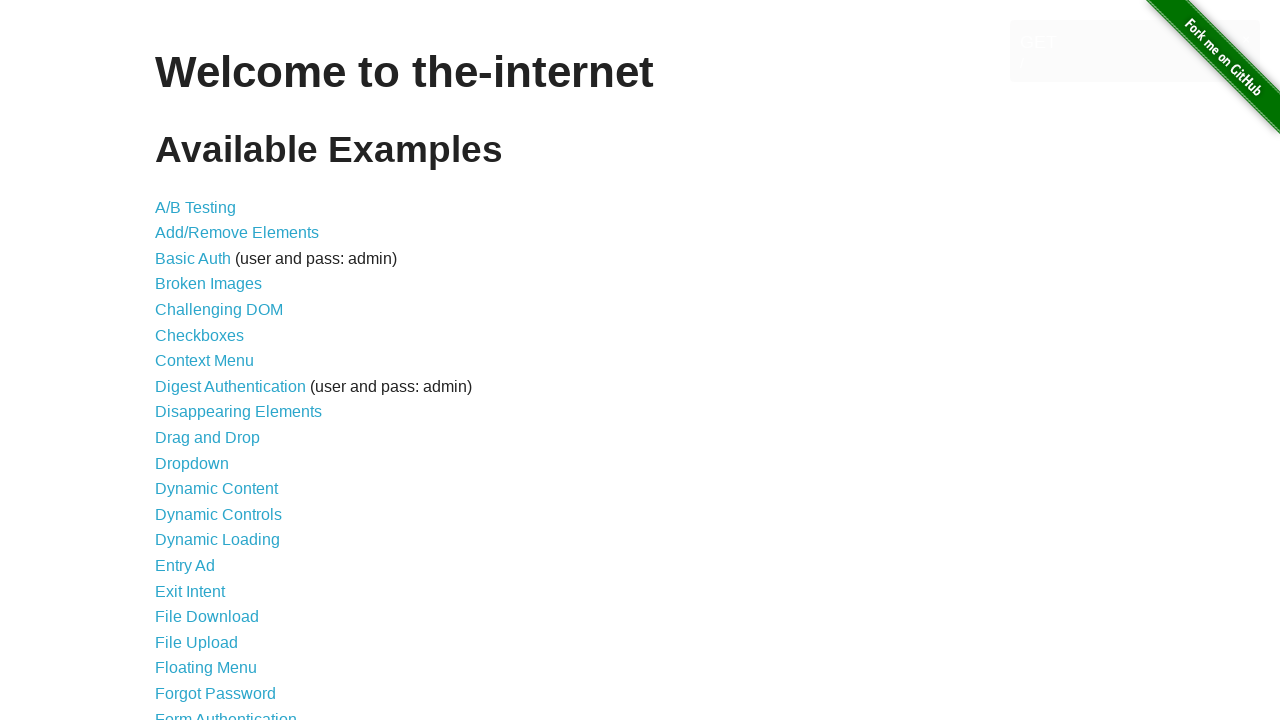

Growl notification element appeared on page
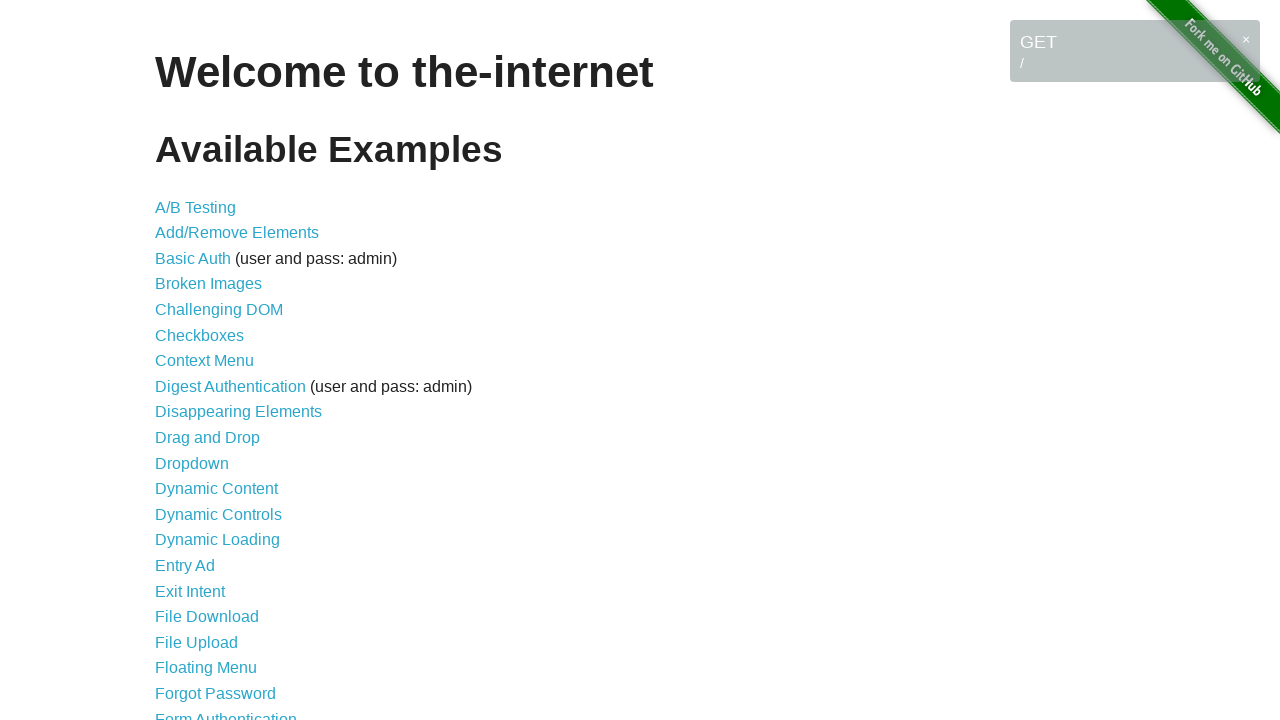

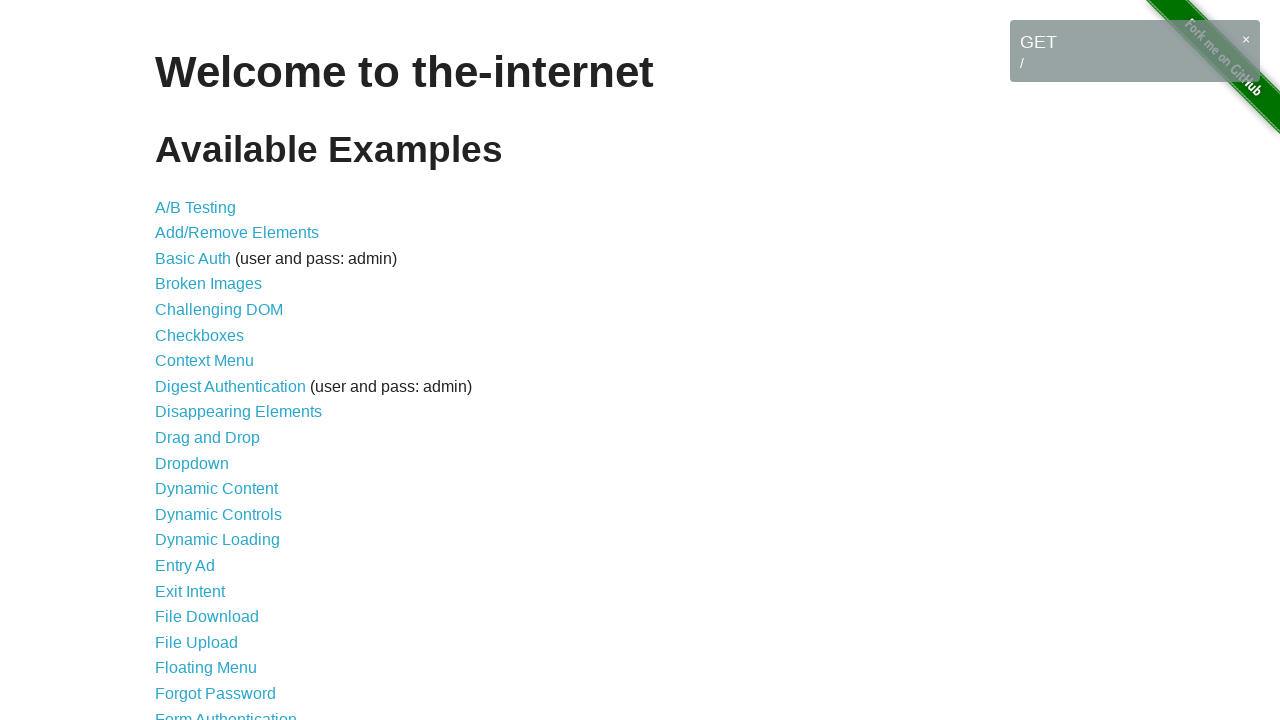